Tests window handling by navigating to Gmail, clicking the Privacy link to open a new window, then switching between windows and clicking the Terms of Service link

Starting URL: http://gmail.com

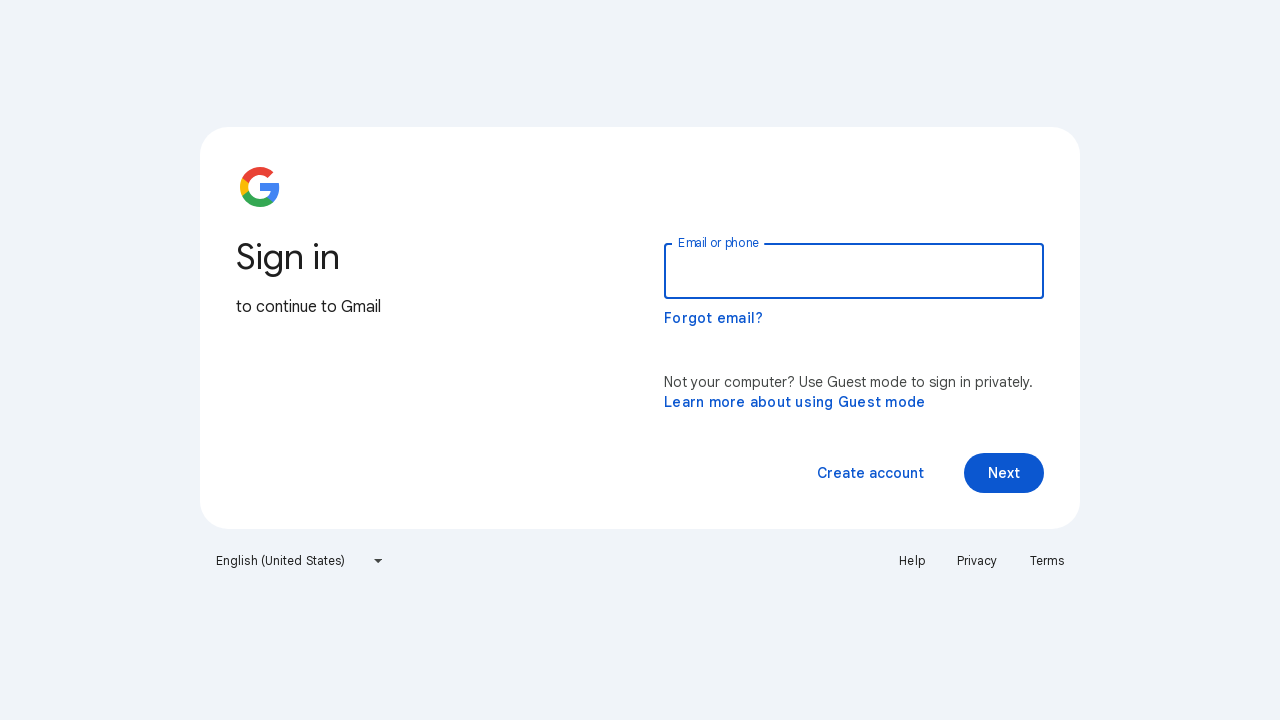

Clicked Privacy link to open new window at (977, 561) on a:has-text('Privacy')
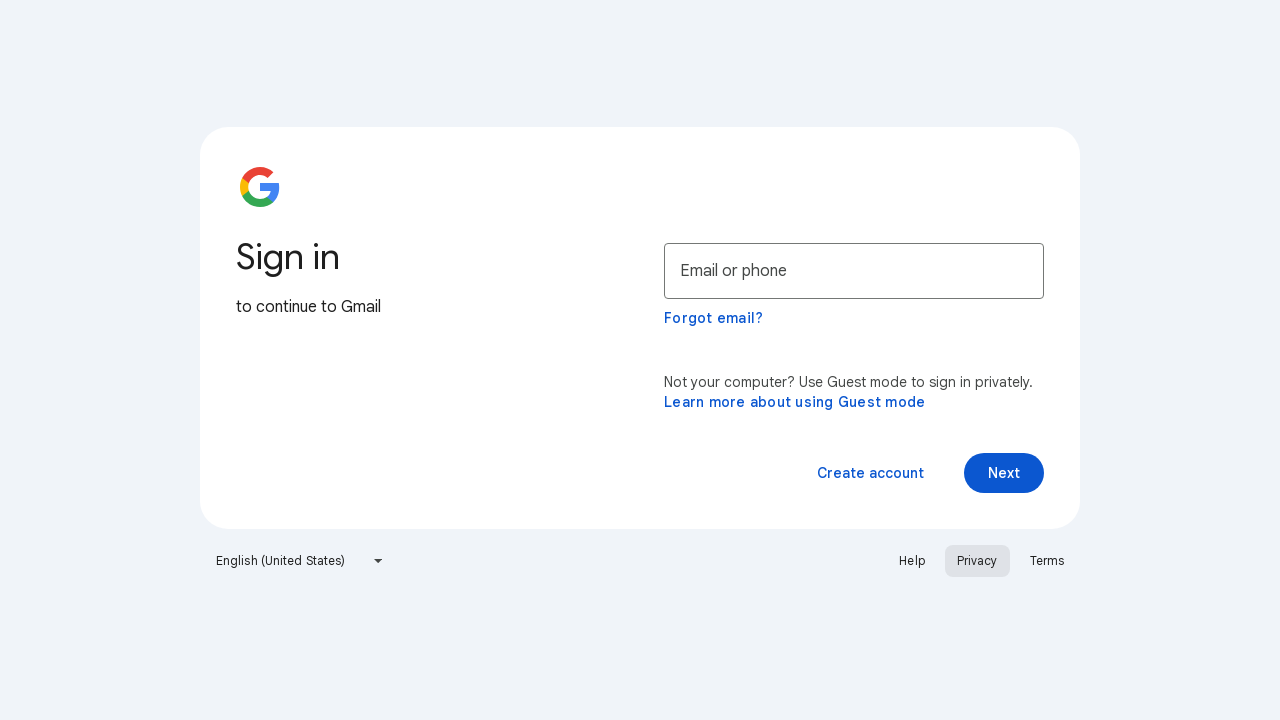

New page/window opened from Privacy link
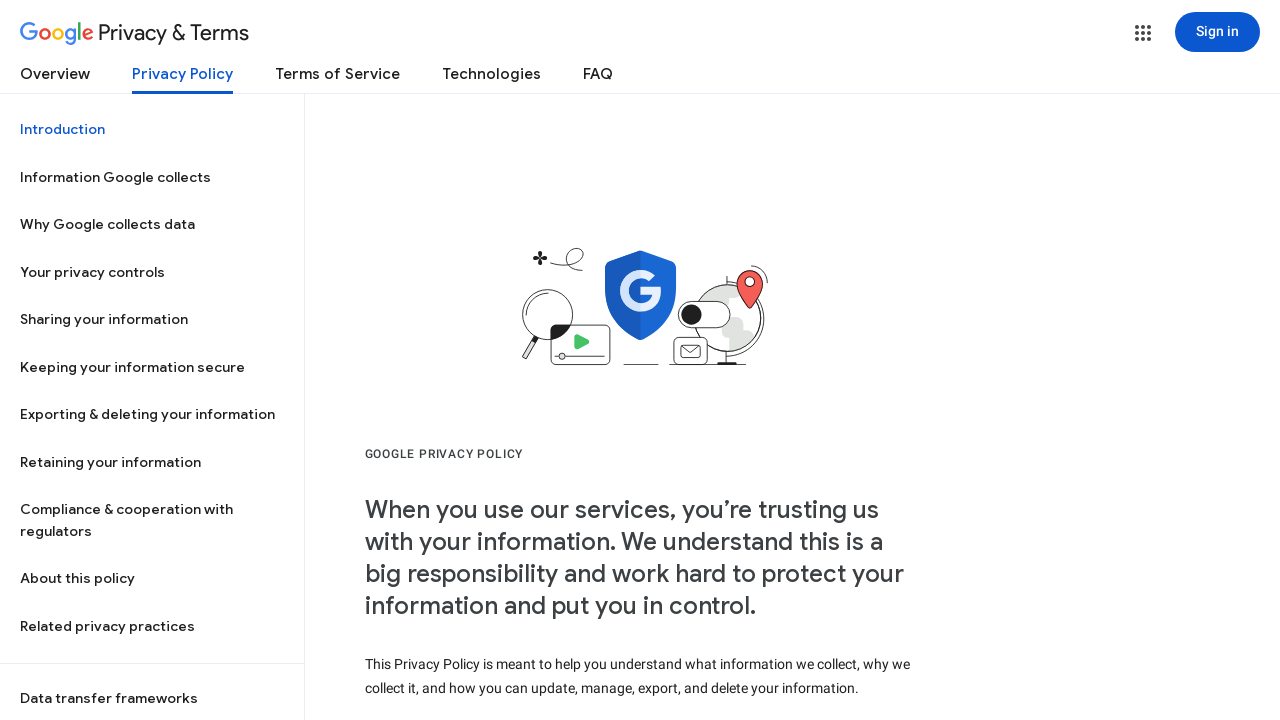

New page loaded completely
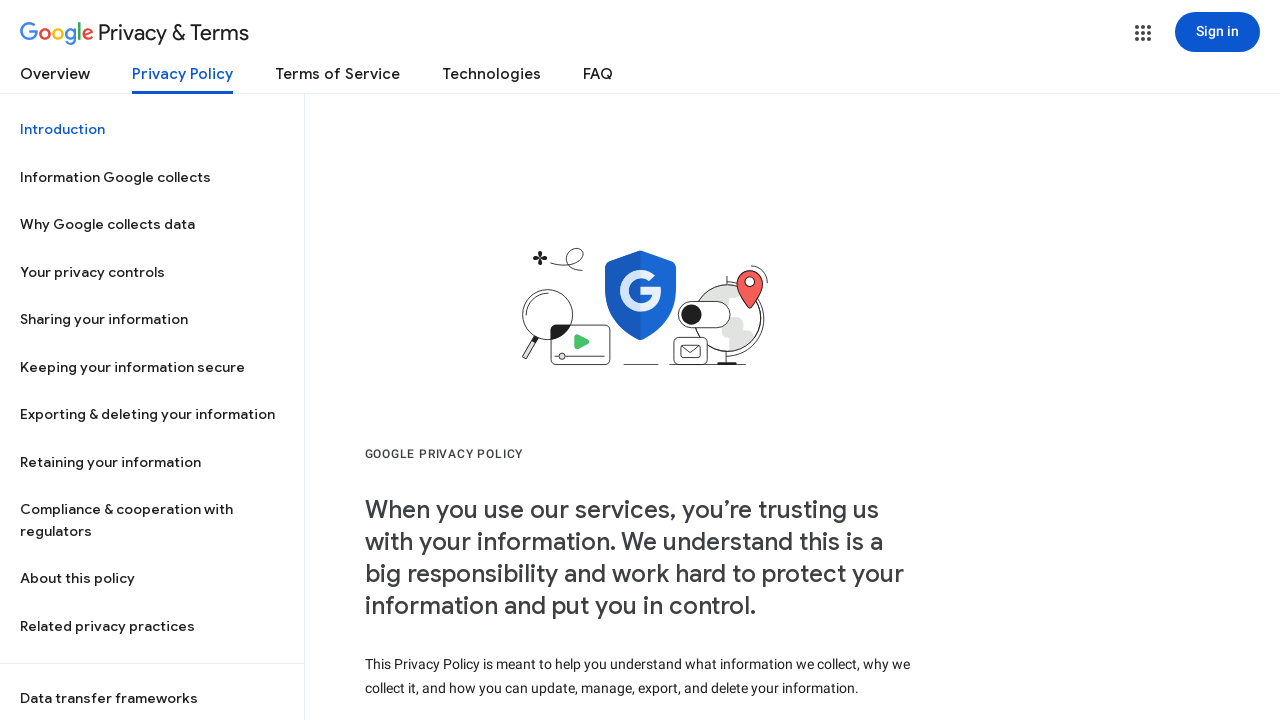

Clicked Terms of Service link on new page at (338, 78) on a:has-text('Terms of Service')
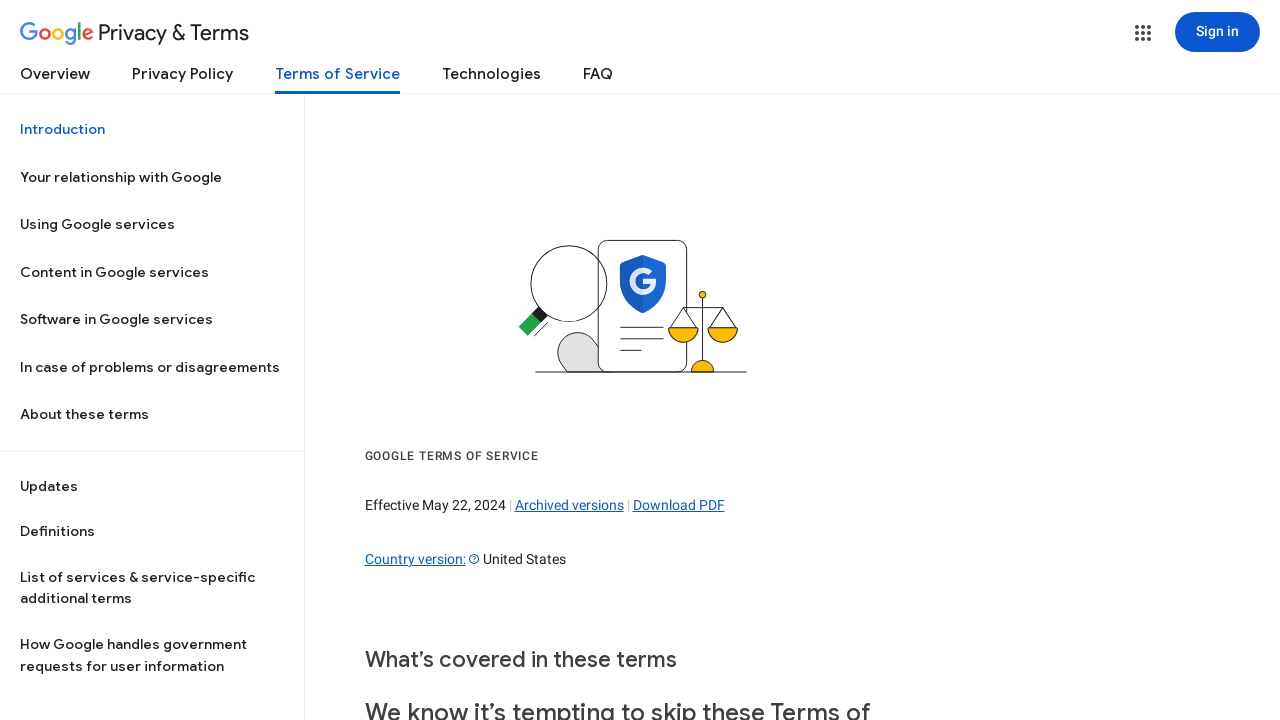

Terms of Service page loaded completely
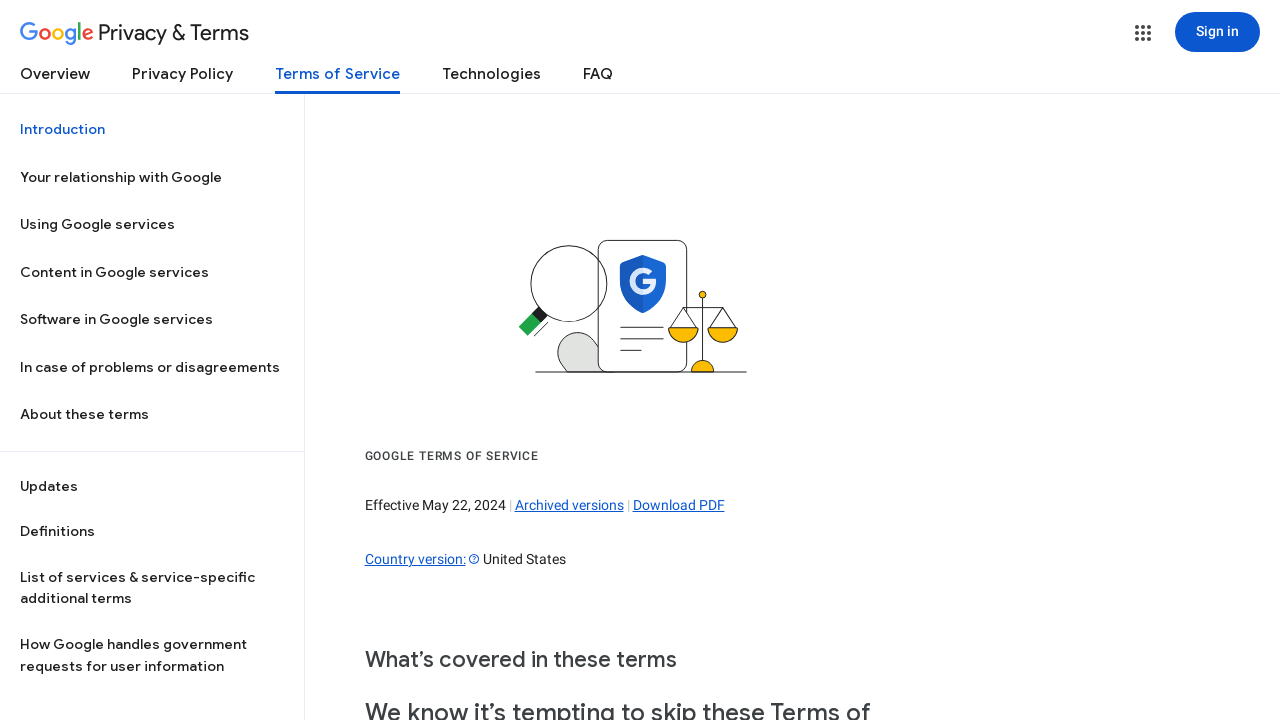

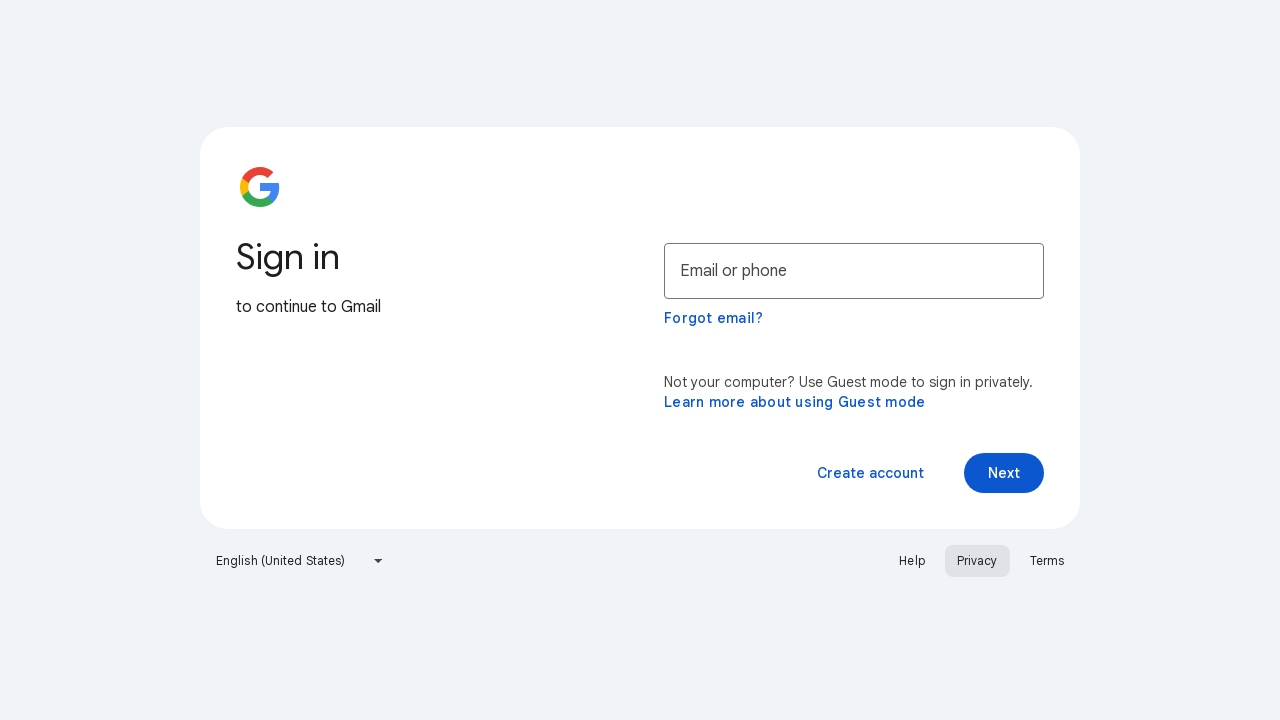